Navigates to The Internet test site, clicks on the Checkboxes link, then verifies that all checkboxes on the page are displayed and enabled by checking their visibility and state.

Starting URL: https://the-internet.herokuapp.com/

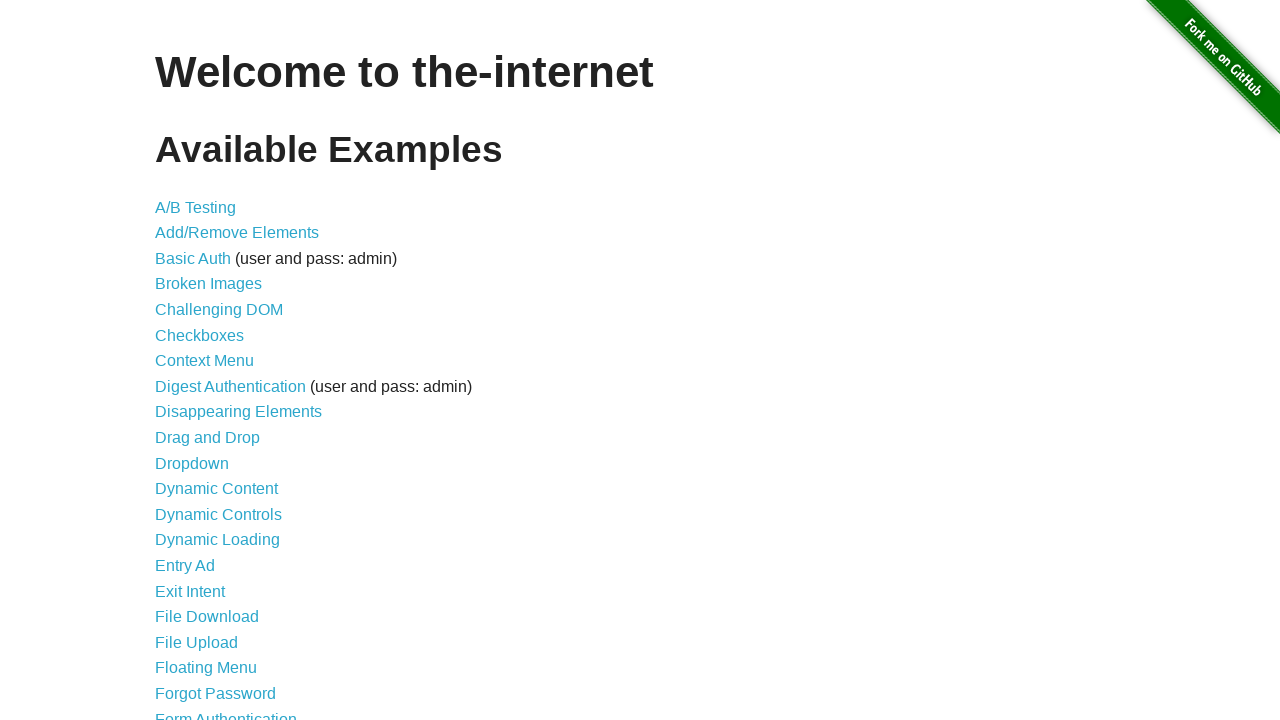

Clicked on the Checkboxes link at (200, 335) on xpath=//ul/li[6]/a
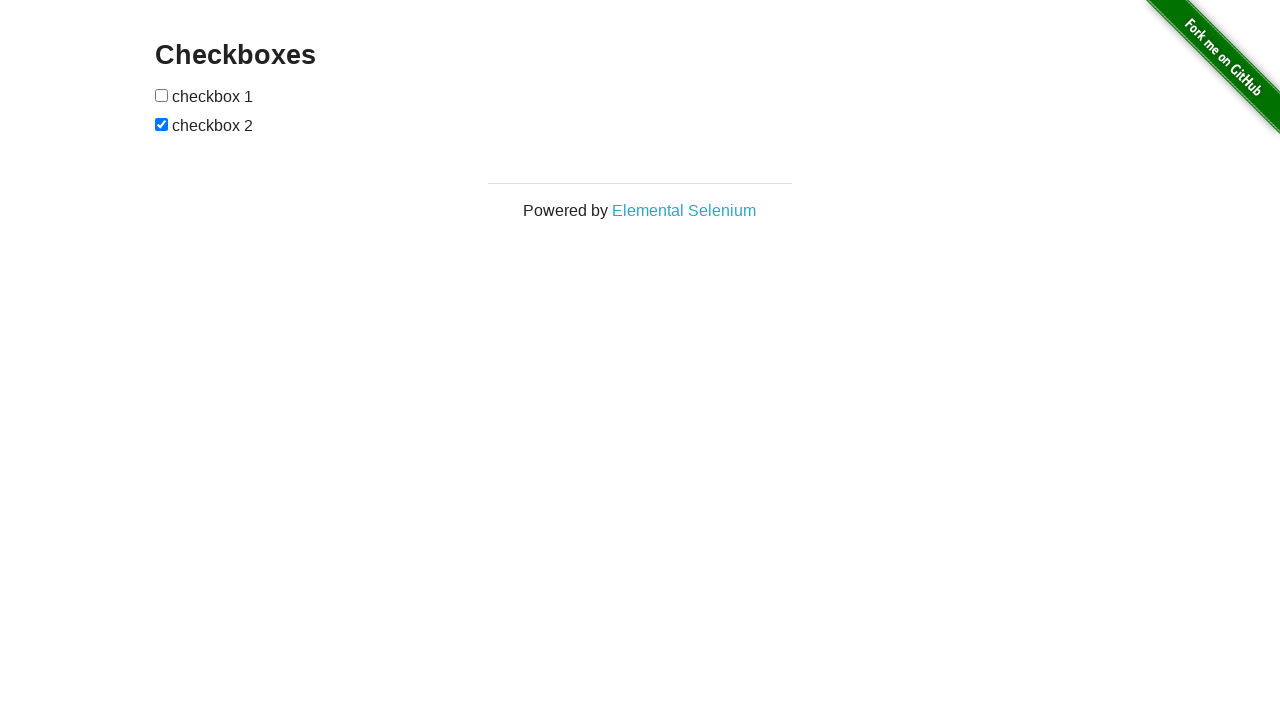

Checkboxes page loaded - form inputs are visible
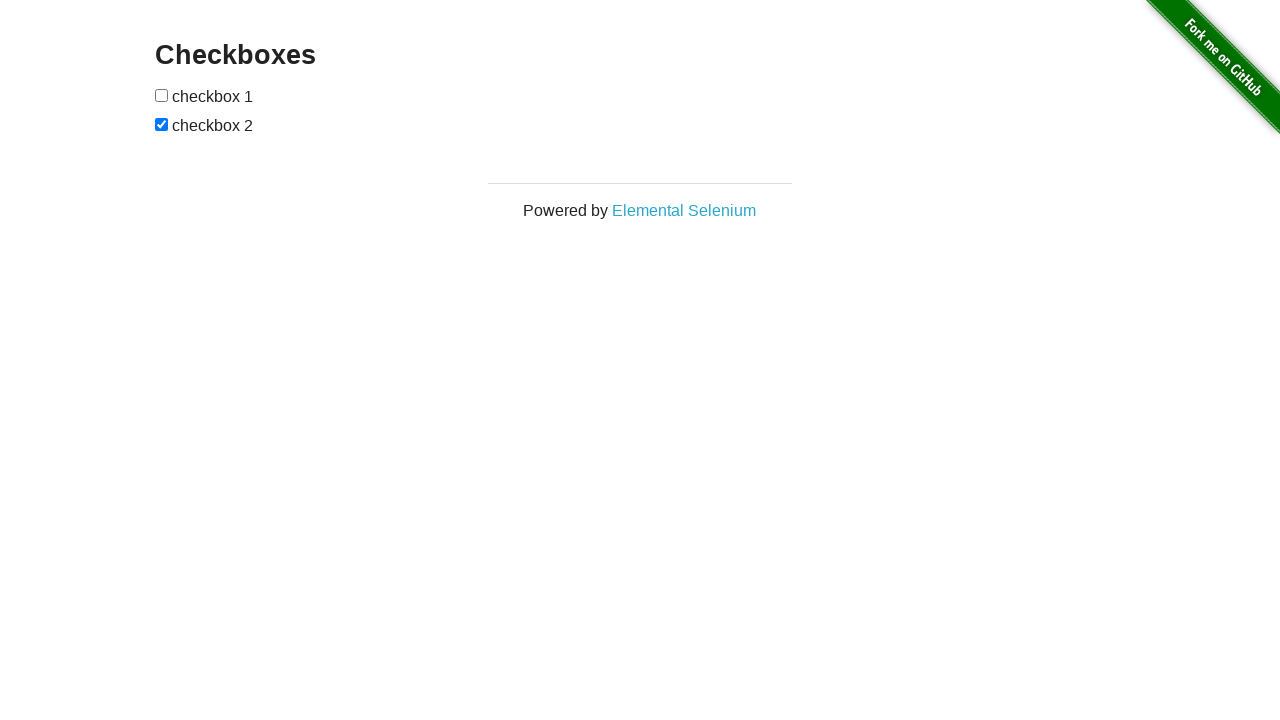

Retrieved all 2 checkboxes from the page
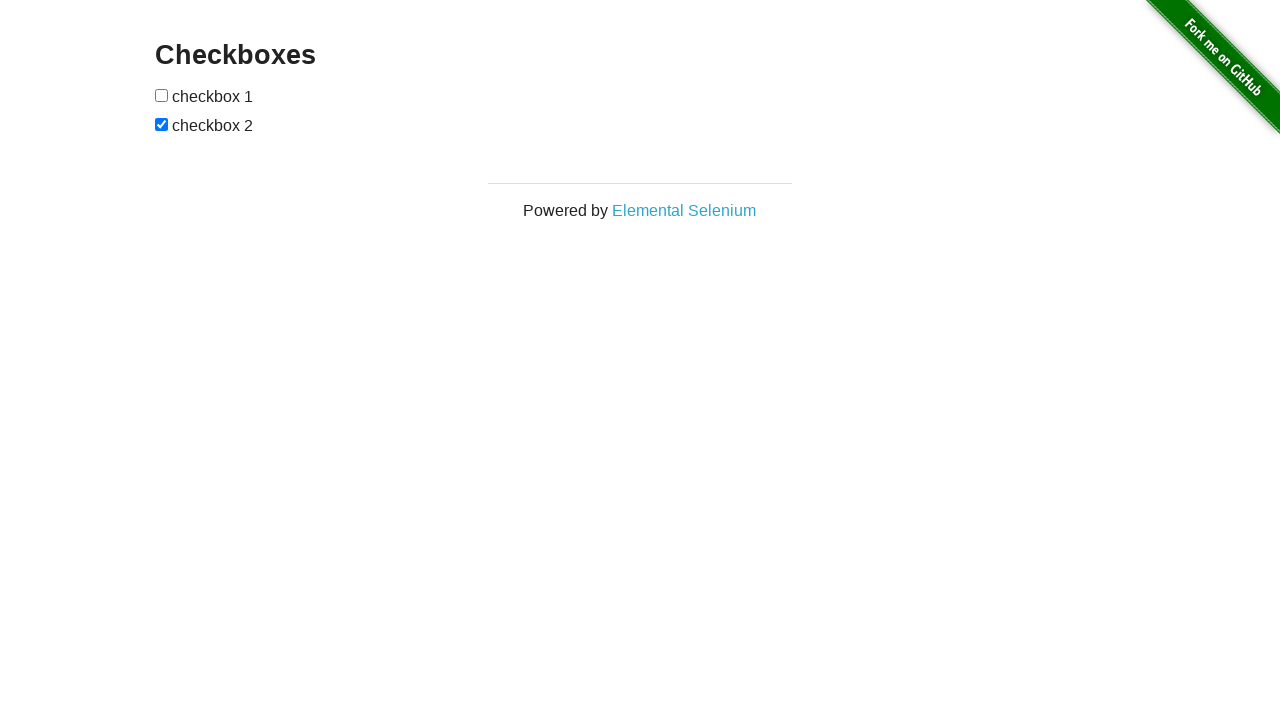

Checkbox 1 is visible
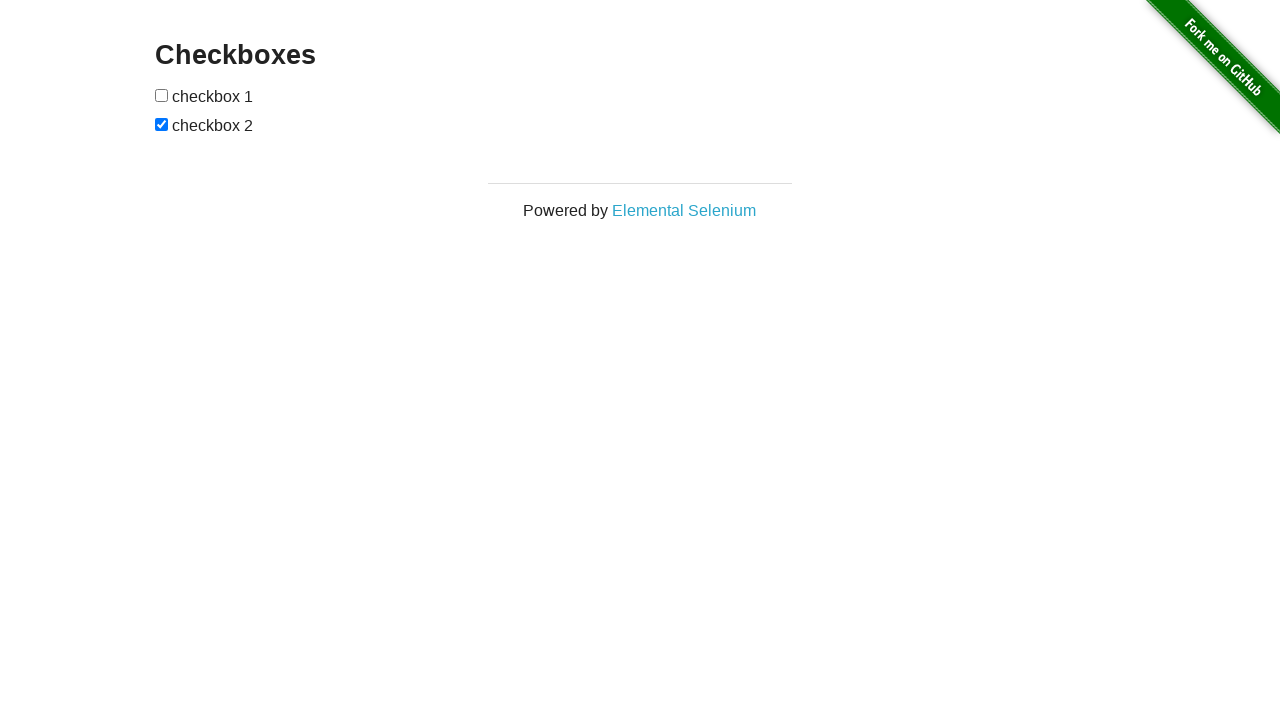

Checkbox 1 enabled state verified: True
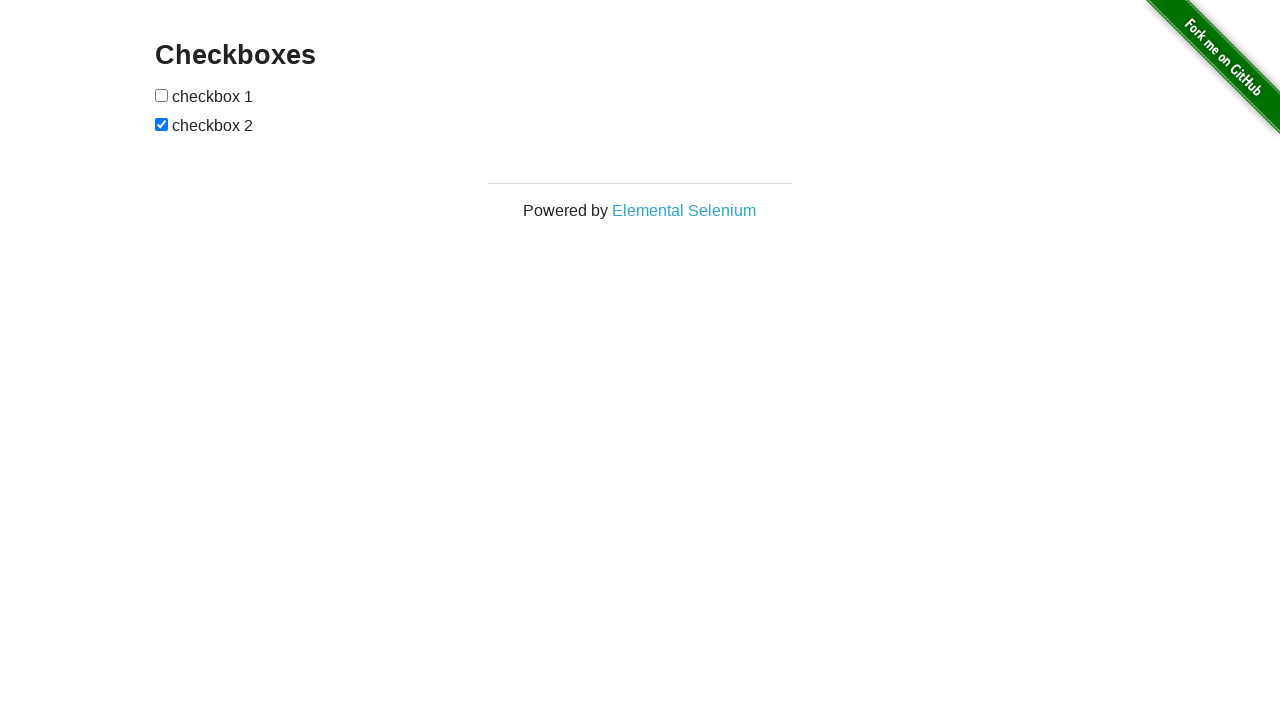

Checkbox 1 checked state verified: False
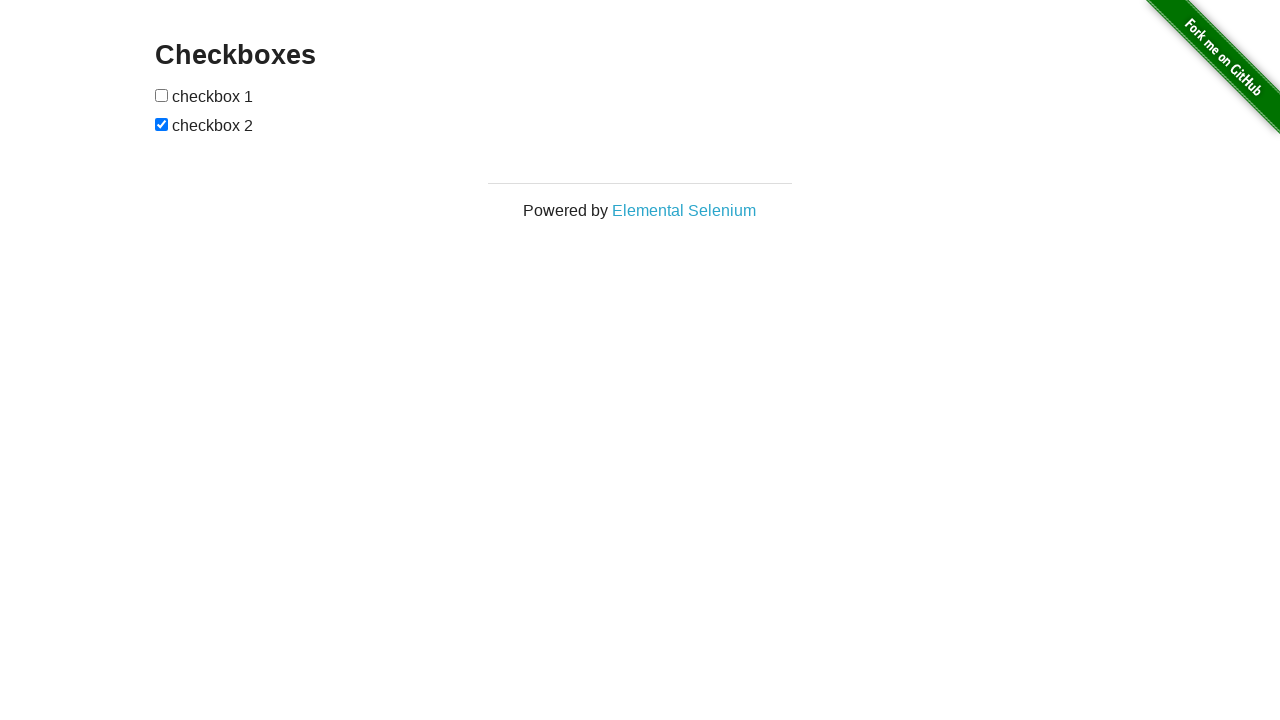

Checkbox 2 is visible
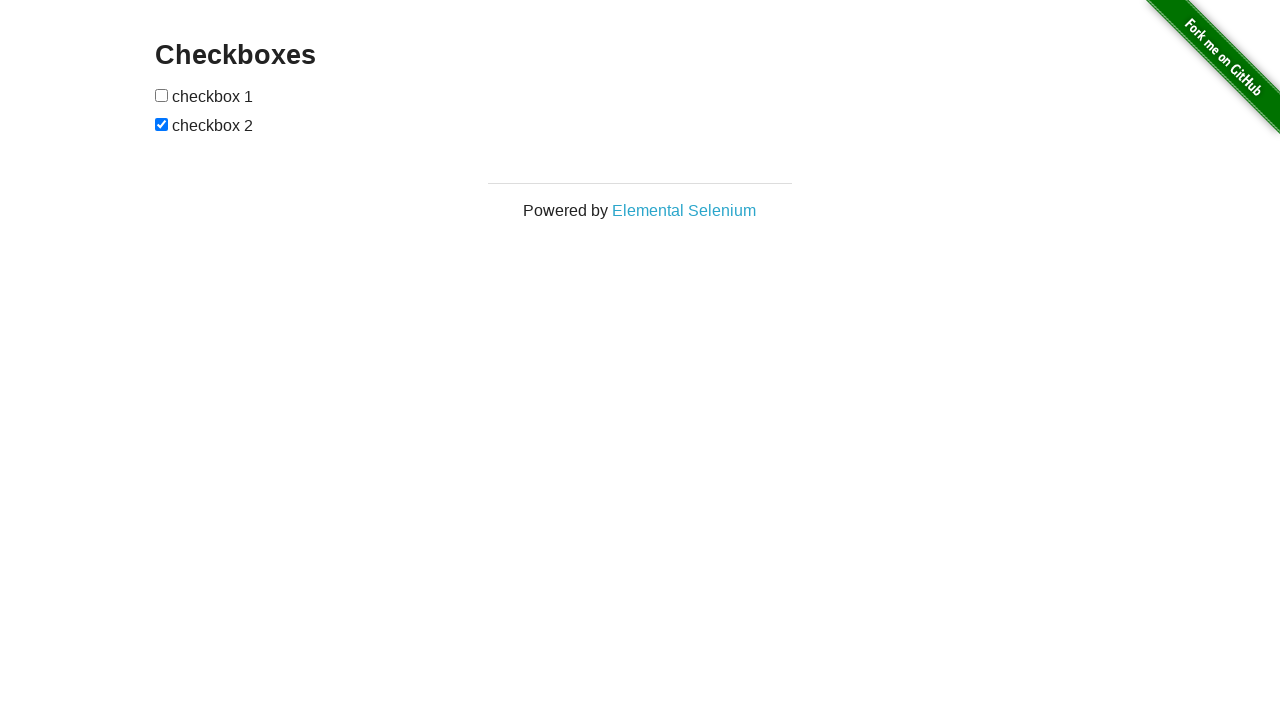

Checkbox 2 enabled state verified: True
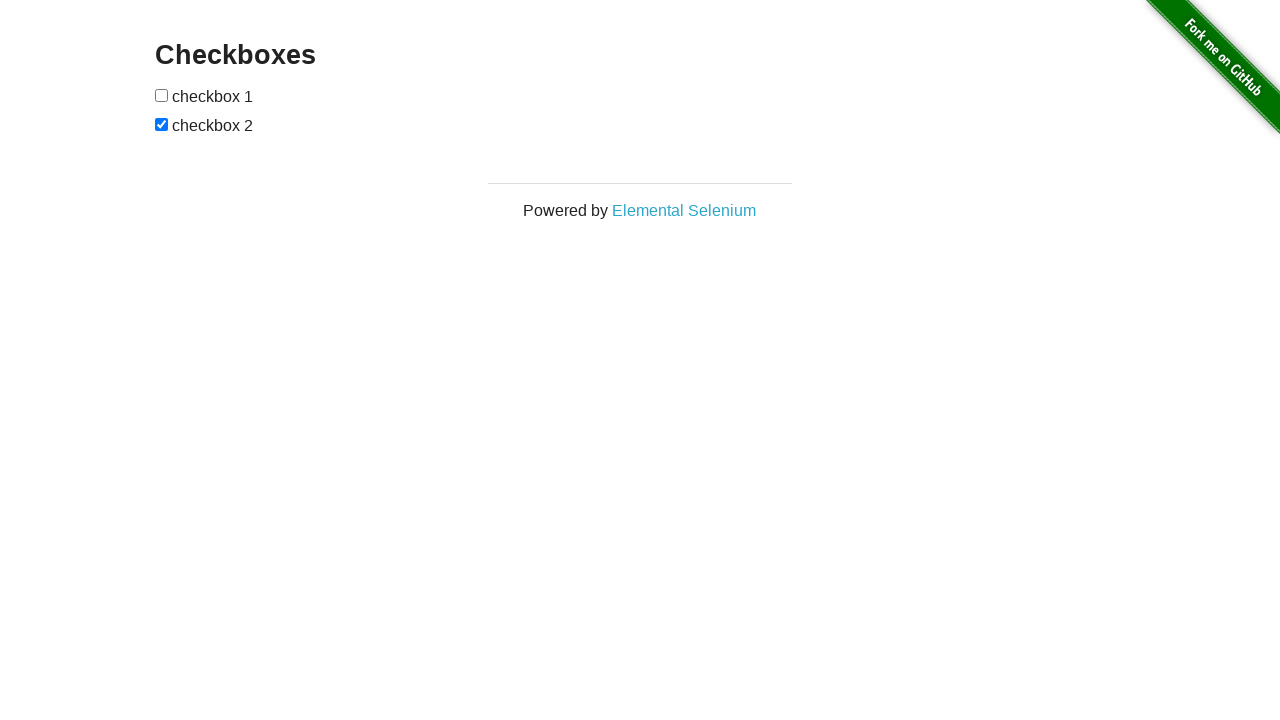

Checkbox 2 checked state verified: True
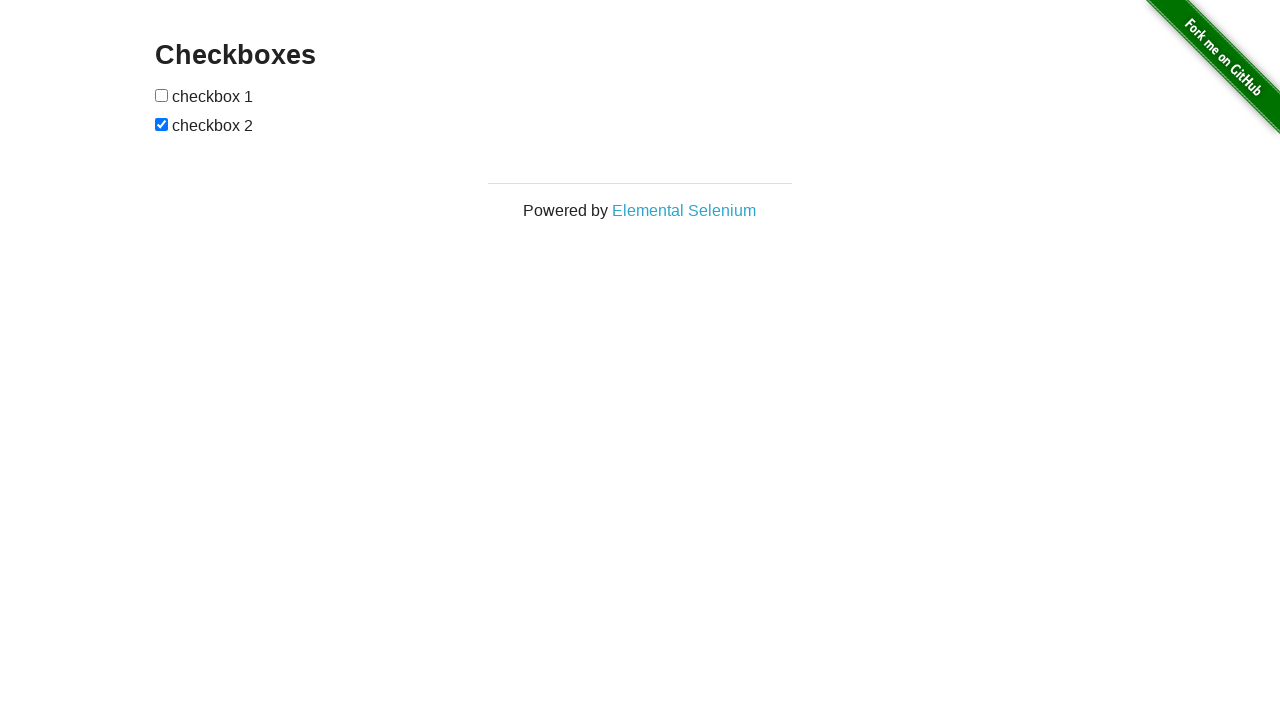

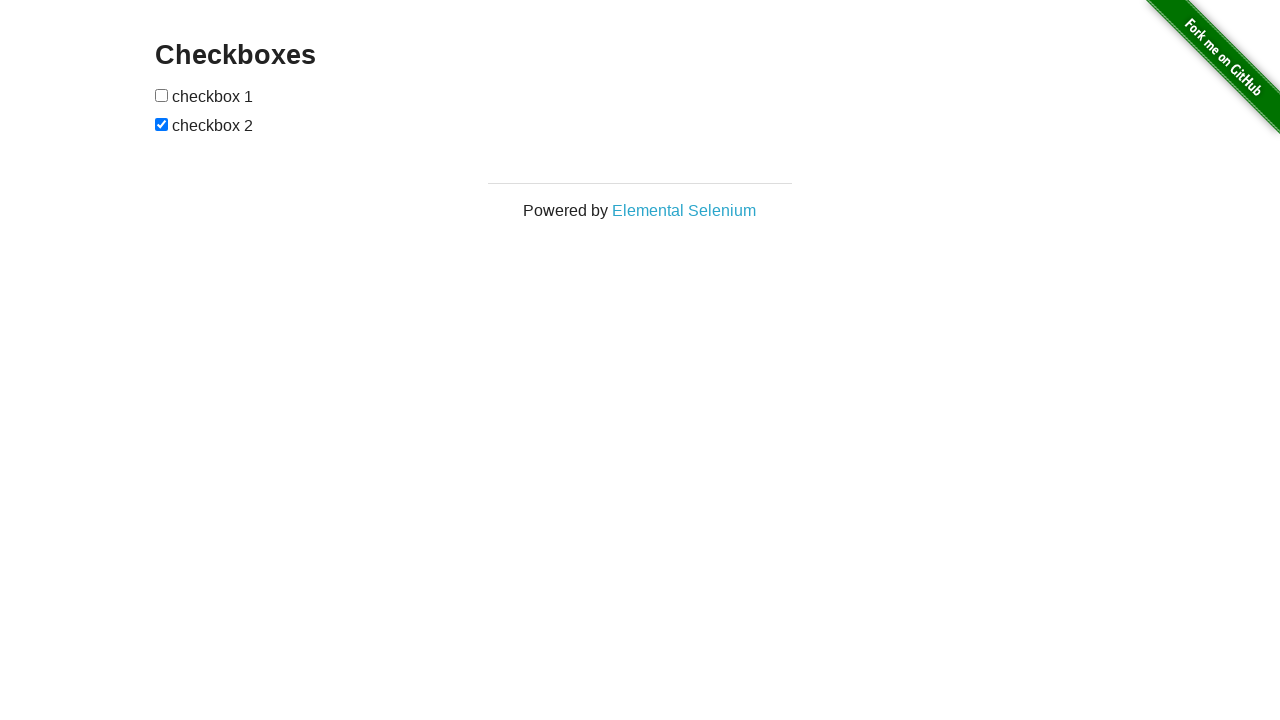